Tests forgot password functionality by entering an email and submitting the form

Starting URL: https://the-internet.herokuapp.com/forgot_password

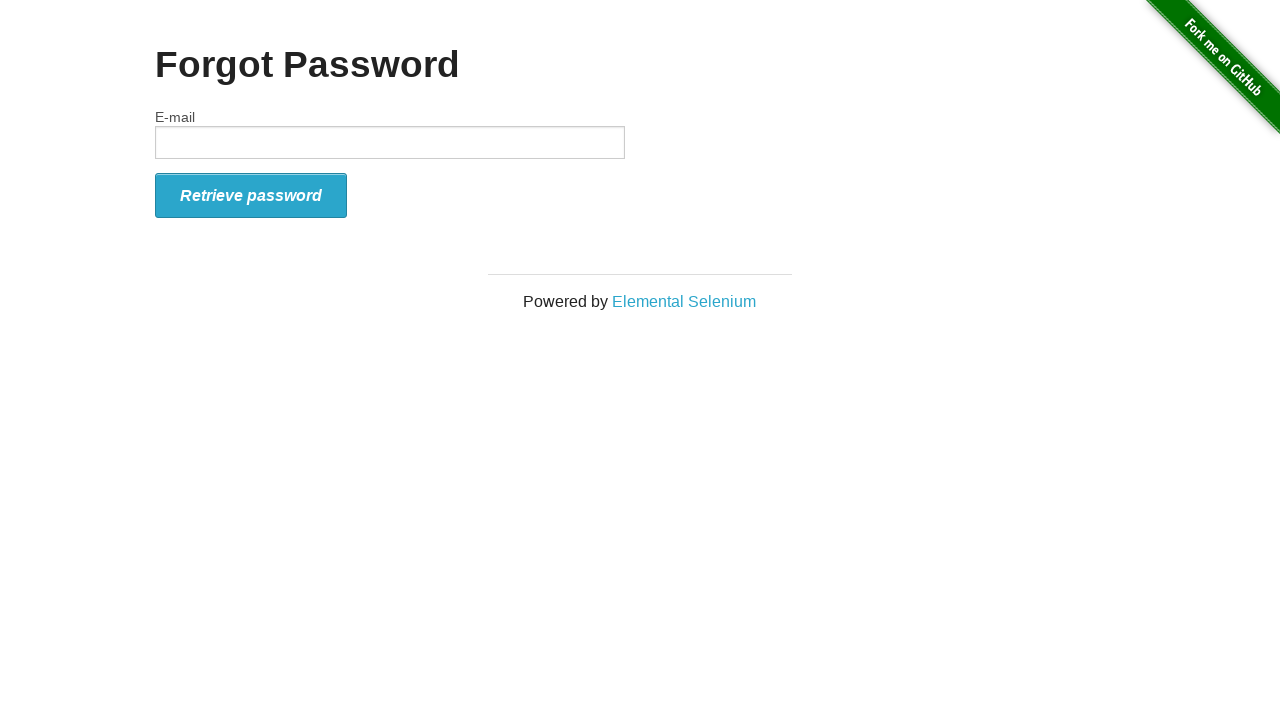

Entered email address 'testuser42@icloude.com' in the email field on #email
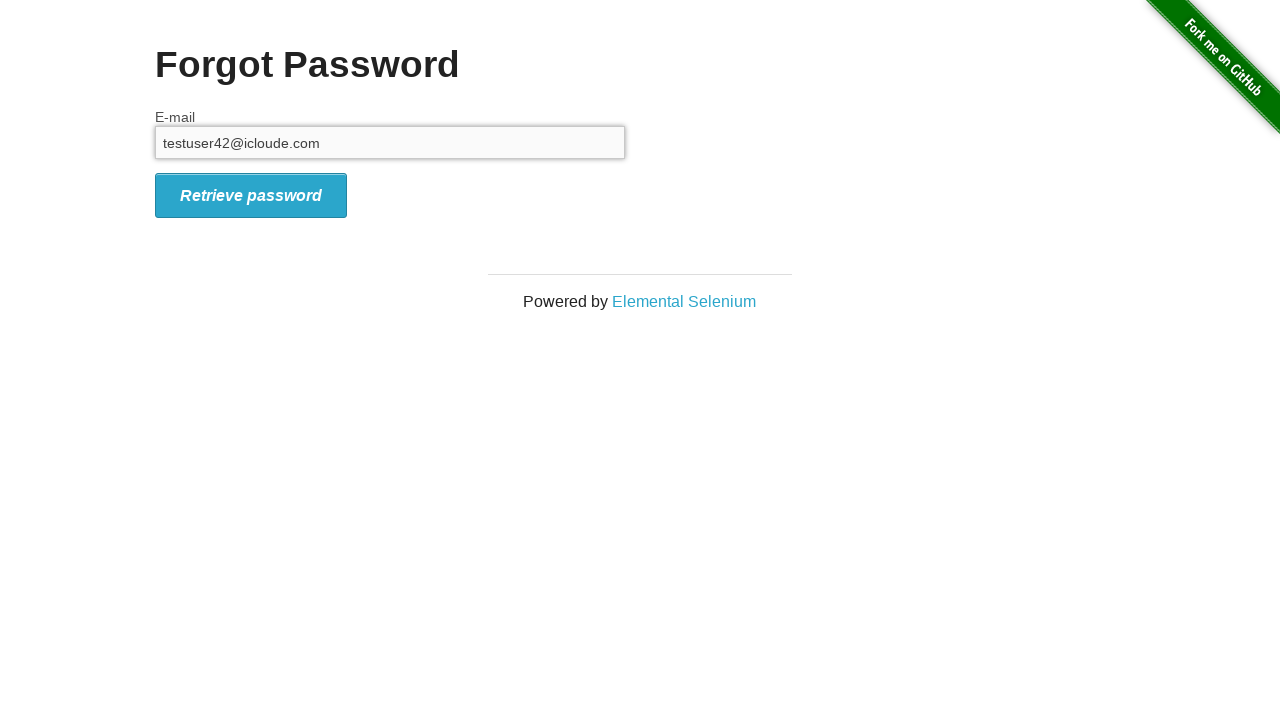

Clicked the form submit button to submit forgot password request at (251, 195) on #form_submit
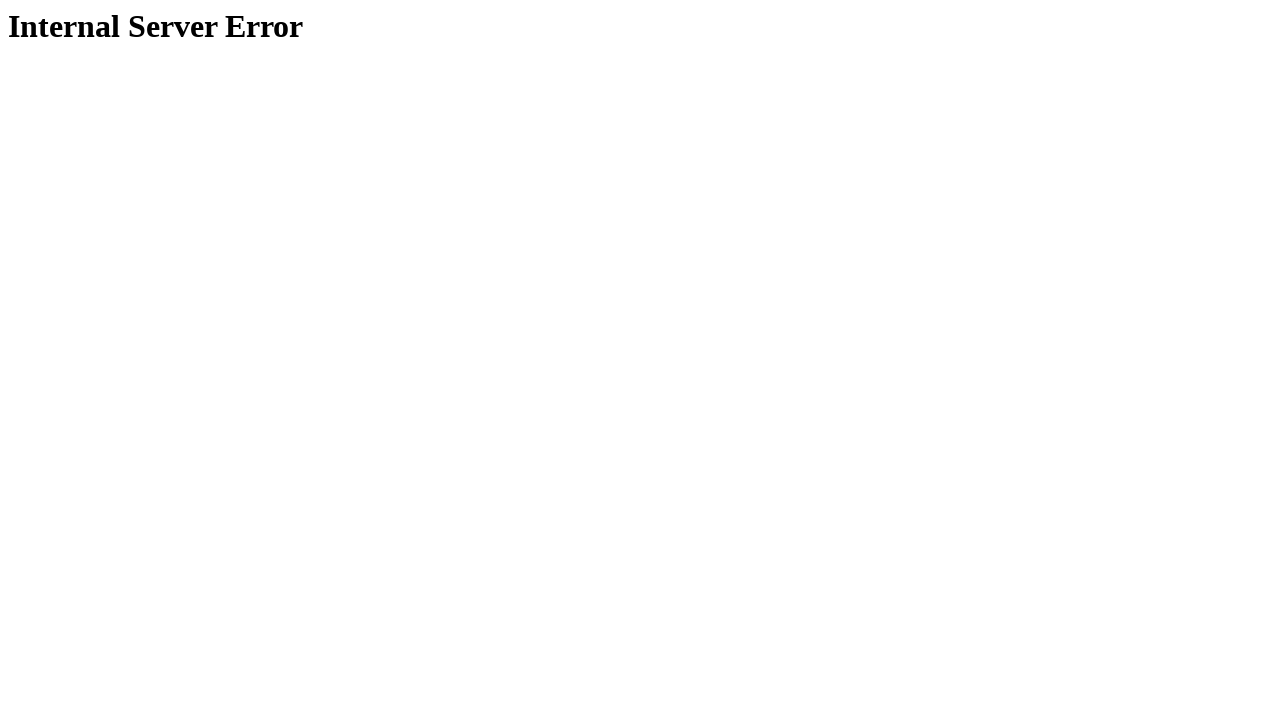

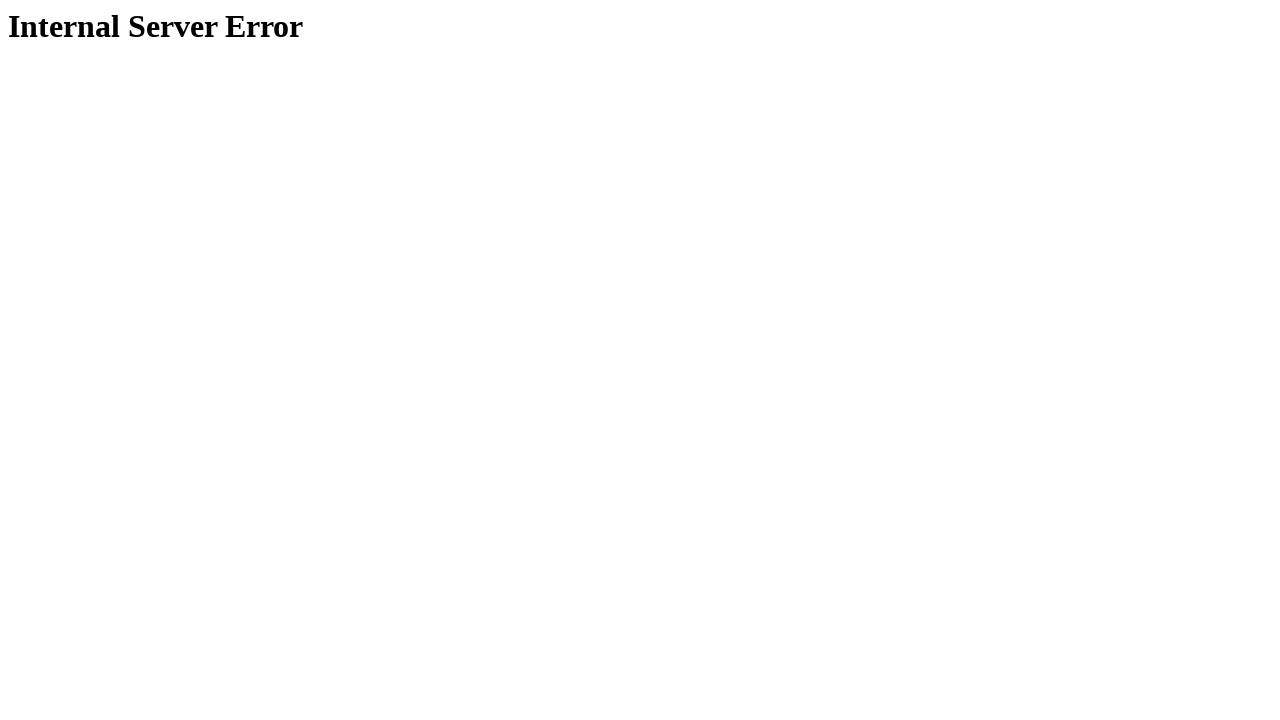